Tests the OpenCart registration form by filling in user details including email, name, password, telephone, and accepting privacy policy before submitting

Starting URL: https://naveenautomationlabs.com/opencart/index.php?route=account/register

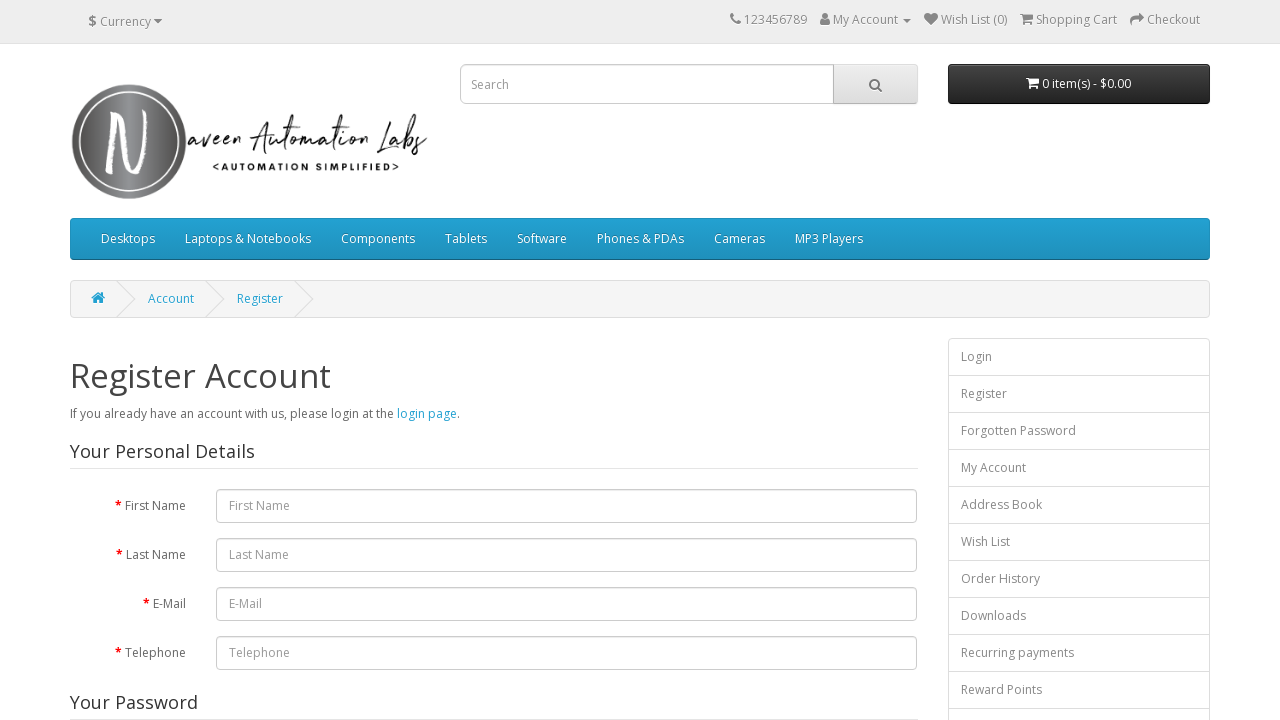

Filled email field with 'sathish@gmail.com' on #input-email
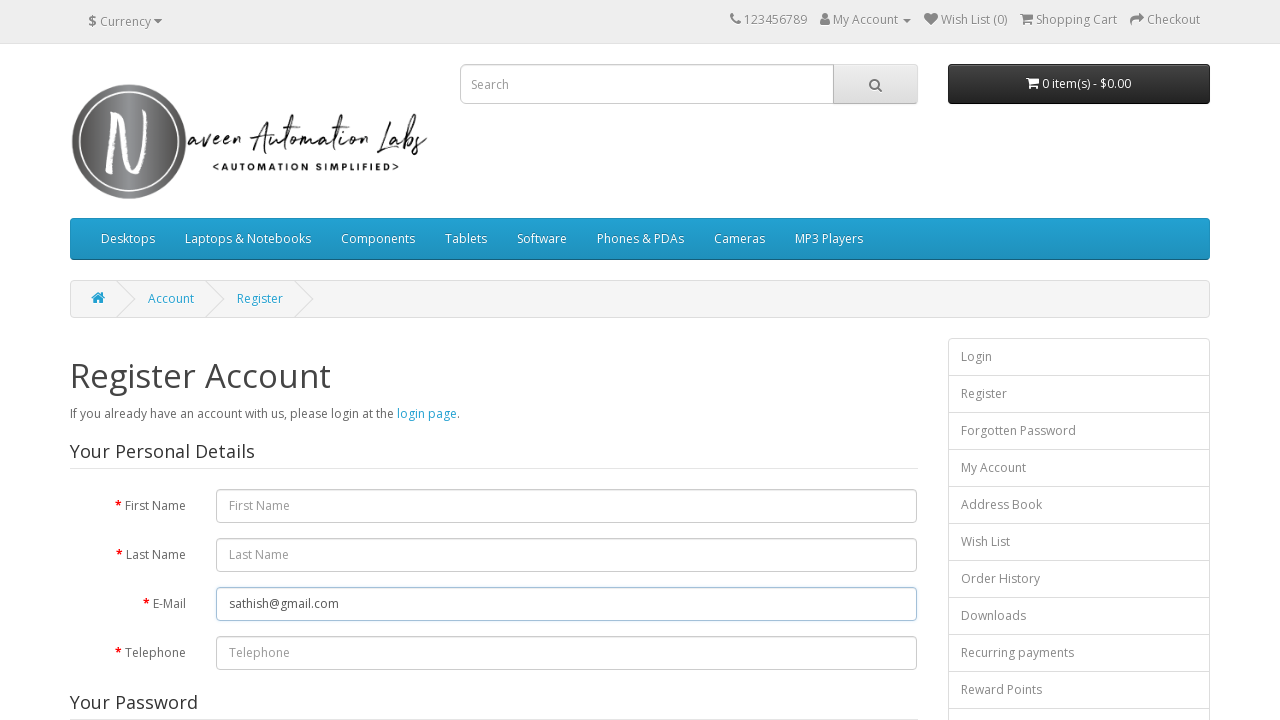

Filled first name field with 'Sathish' on #input-firstname
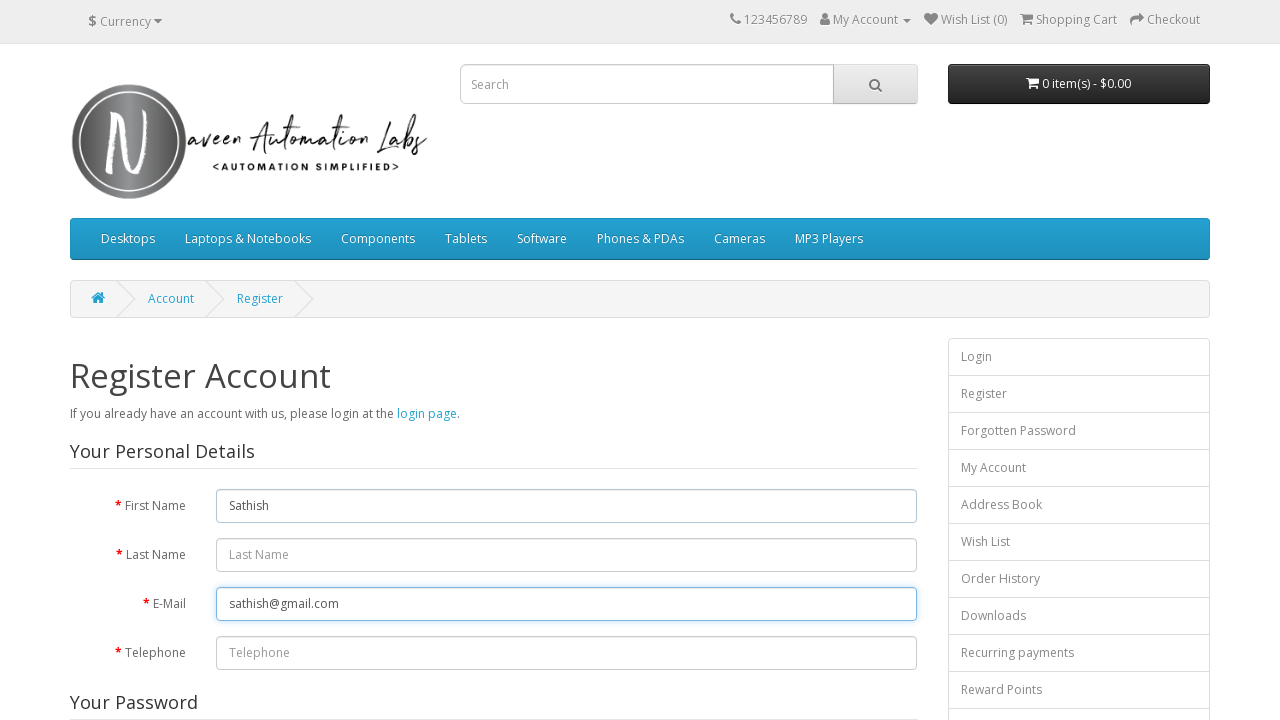

Filled last name field with 'kumar' on #input-lastname
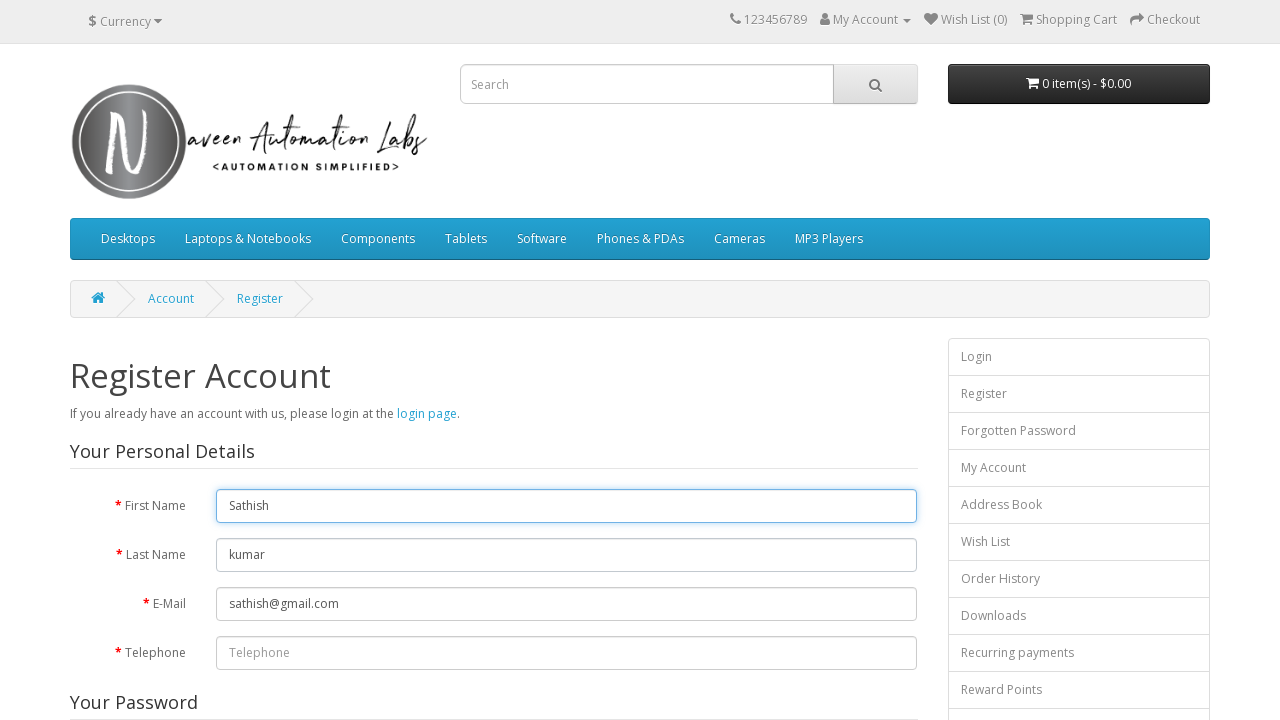

Filled password field with 'test@123' on #input-password
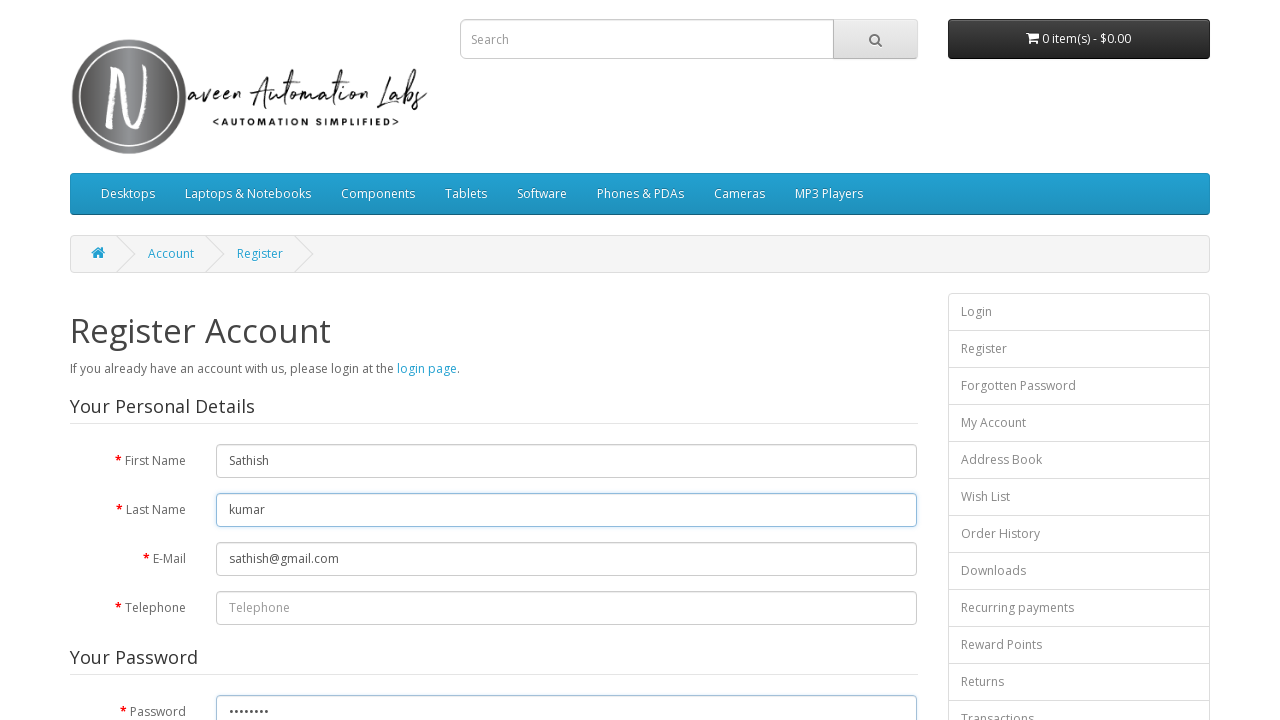

Filled telephone field with '9090990909090' on #input-telephone
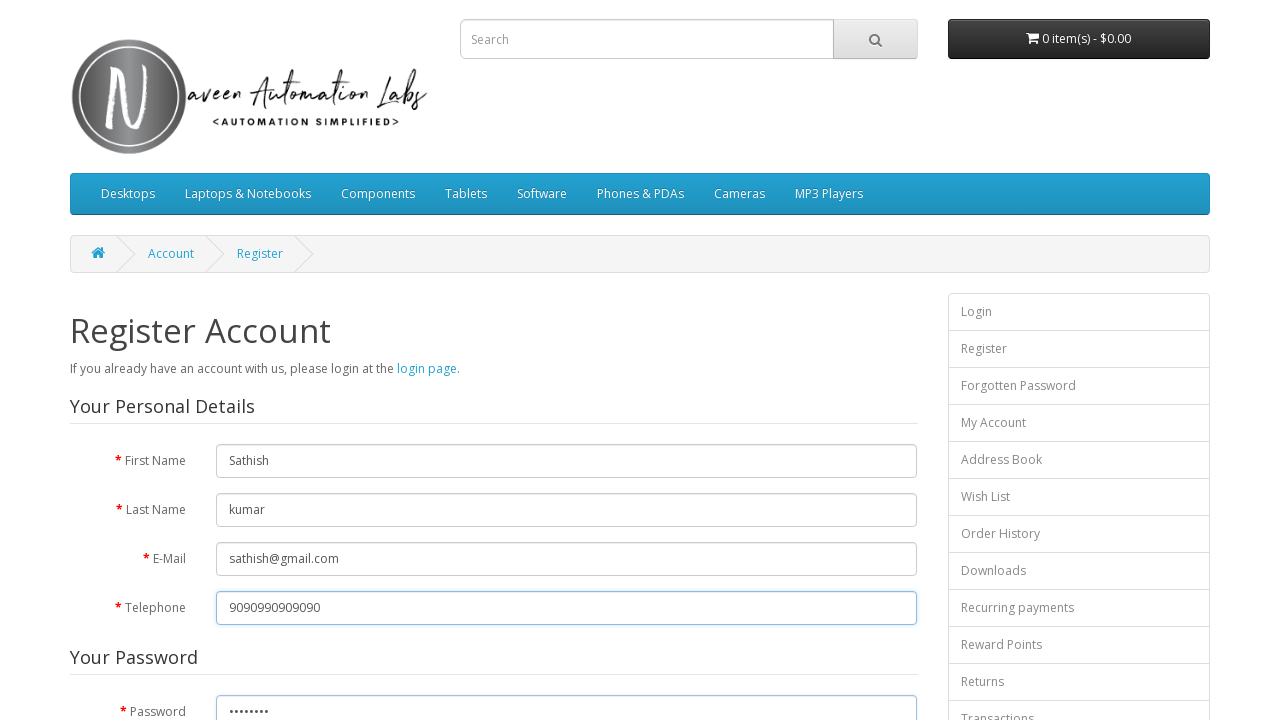

Filled confirm password field with 'test@123' on #input-confirm
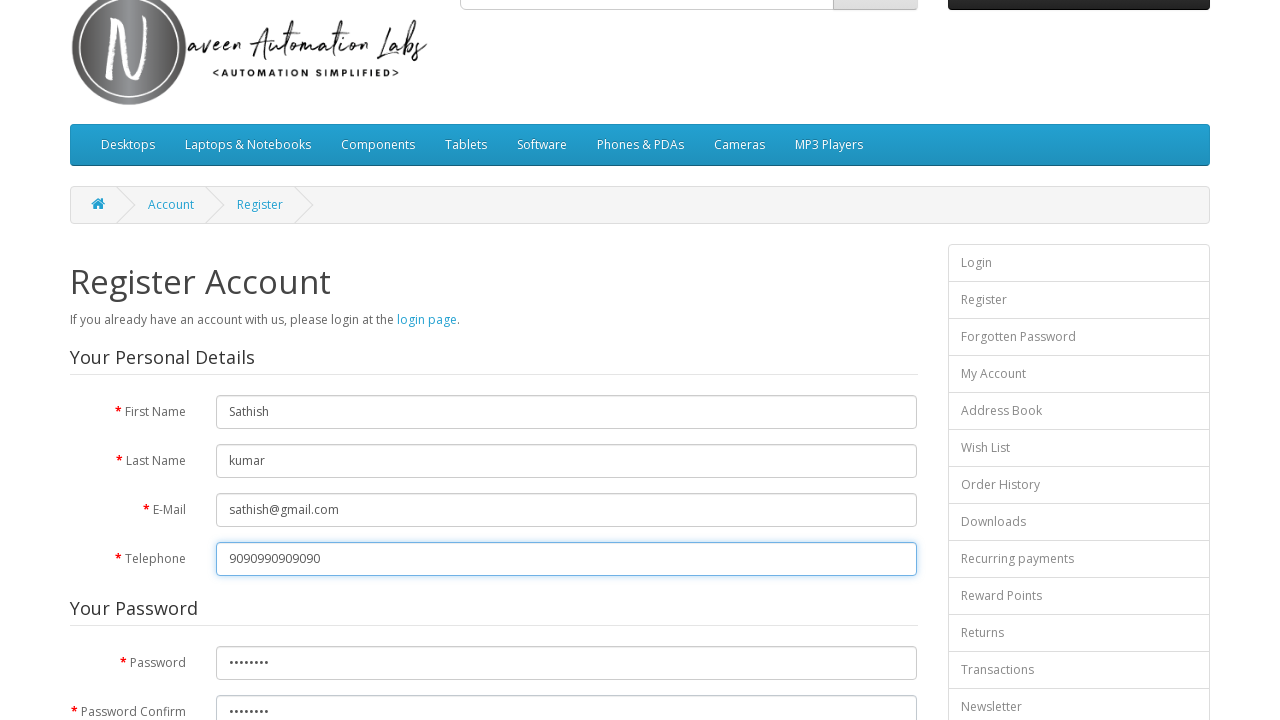

Clicked privacy policy checkbox to accept terms at (825, 424) on xpath=//input[@name='agree']
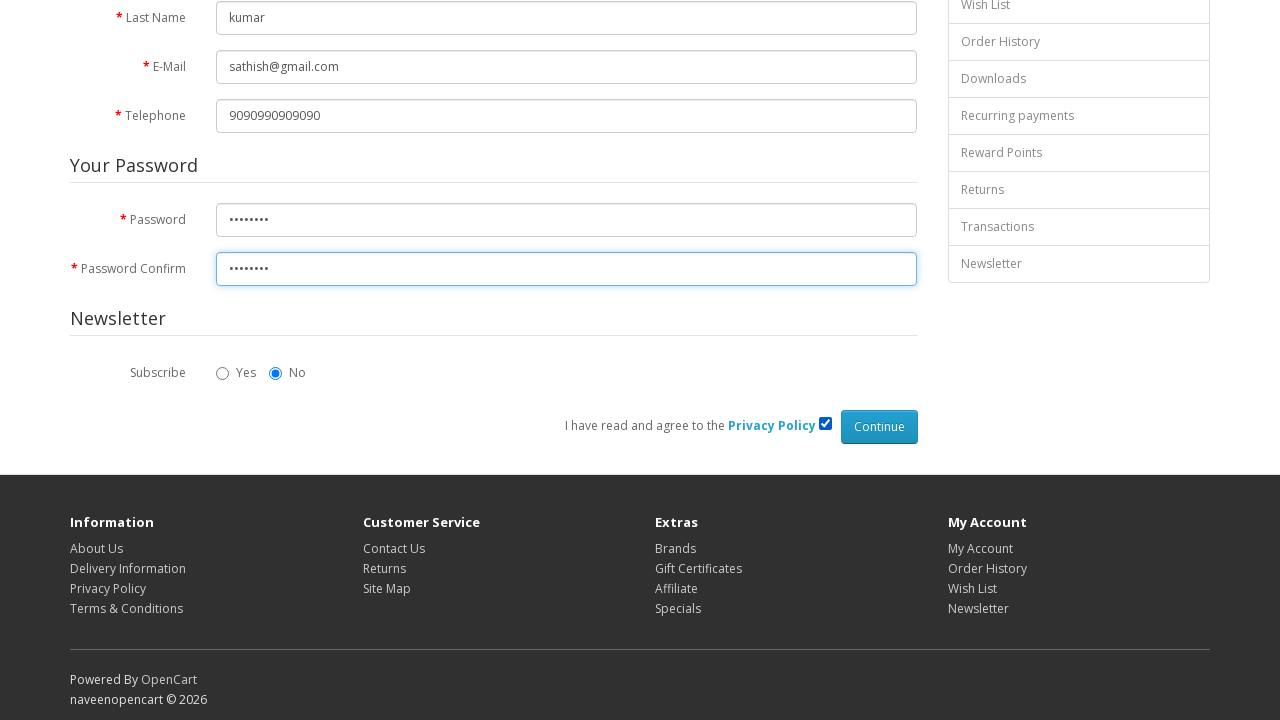

Clicked Continue button to submit registration form at (879, 427) on xpath=//input[@value='Continue']
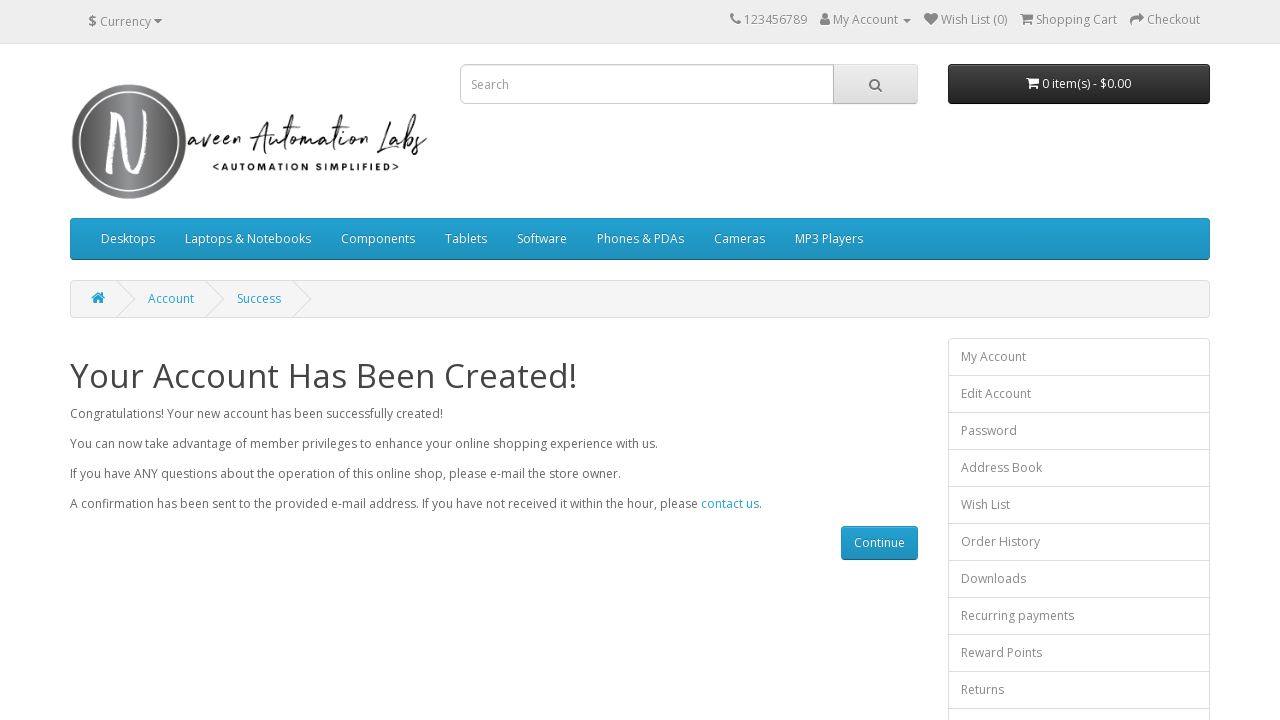

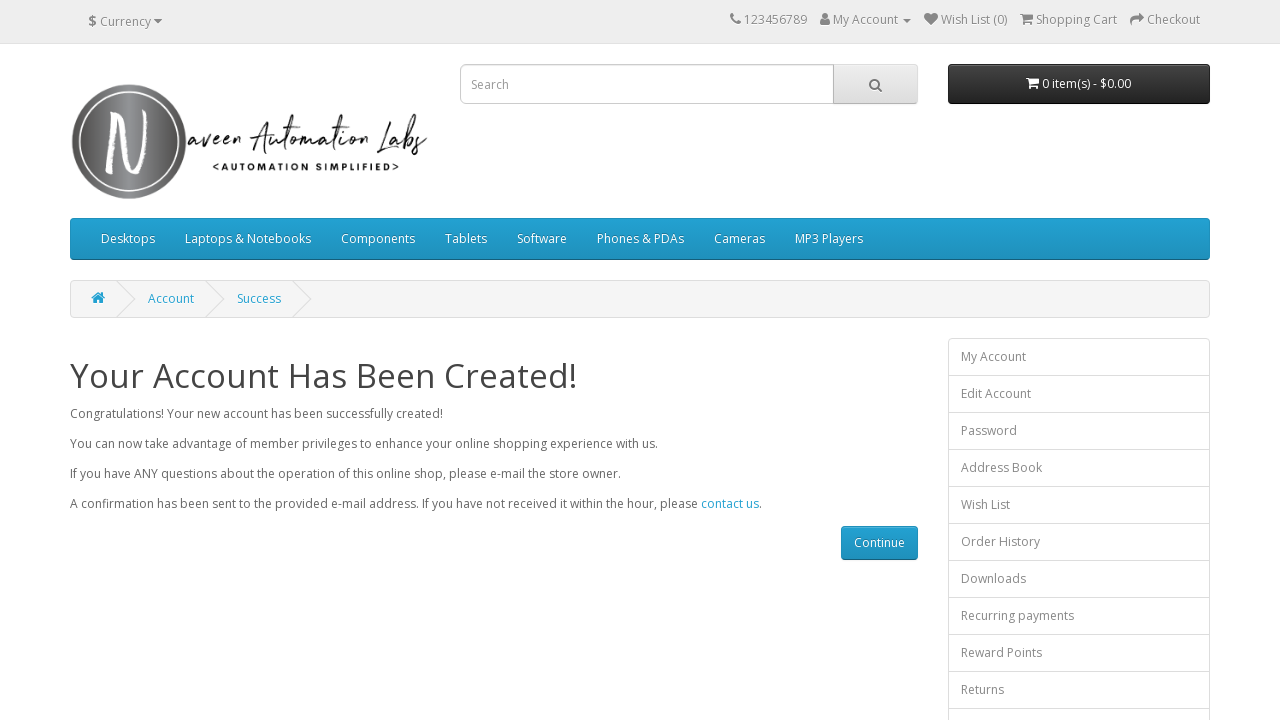